Tests e-commerce checkout flow by adding a demo eBook to cart, attempting to pay with credit card, and verifying error message appears when required fields are not filled

Starting URL: https://shopdemo.e-junkie.com/

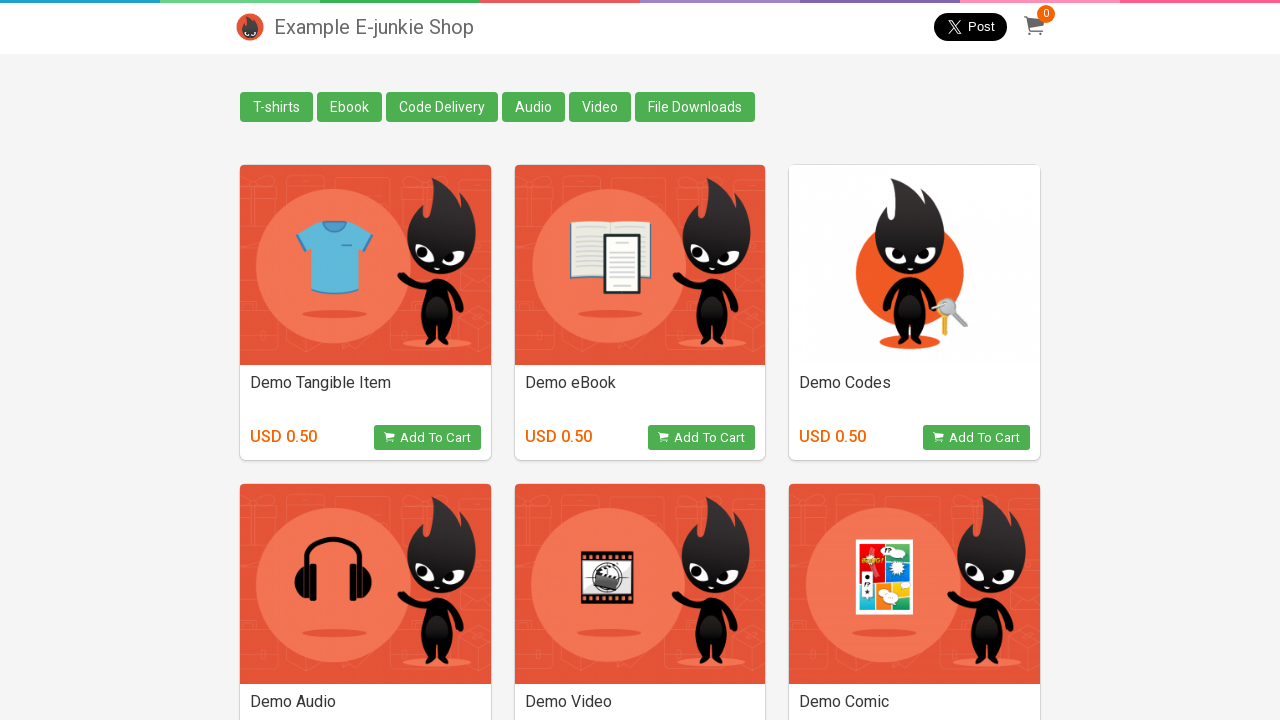

Clicked Add to Cart button for Demo eBook at (702, 438) on xpath=//h4[text()='Demo eBook']/following-sibling::button
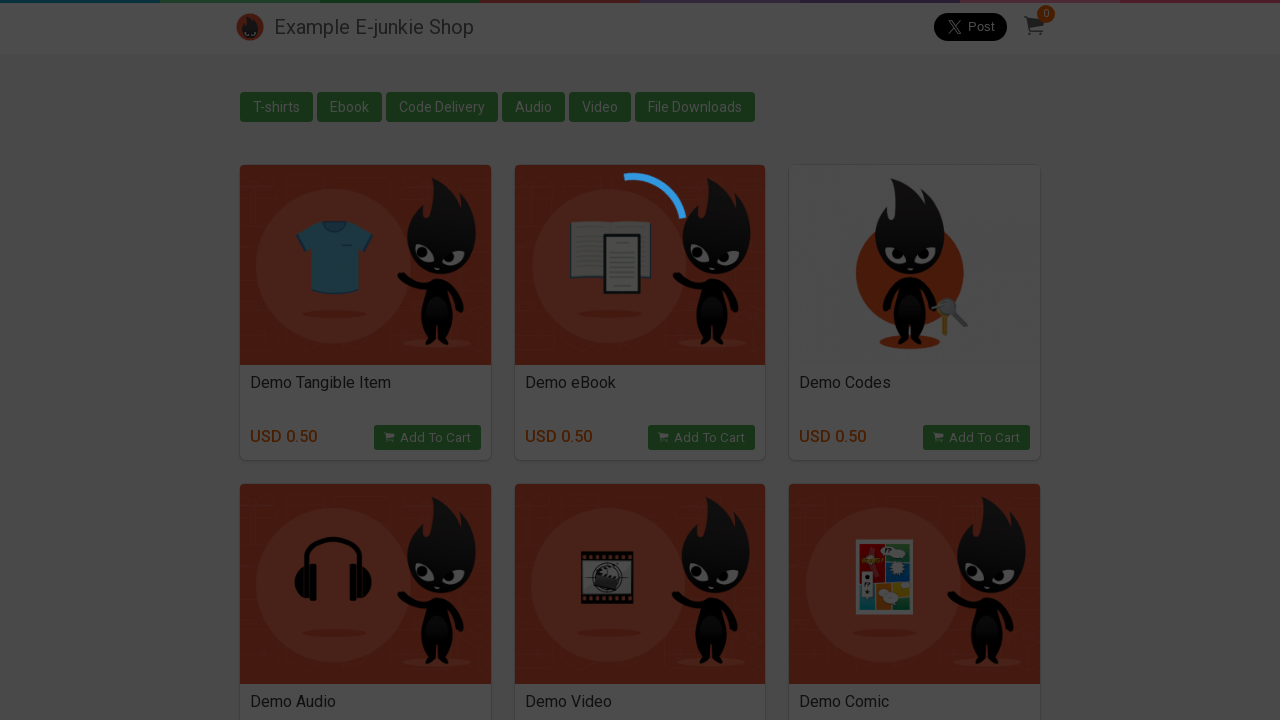

Waited for checkout iframe to appear
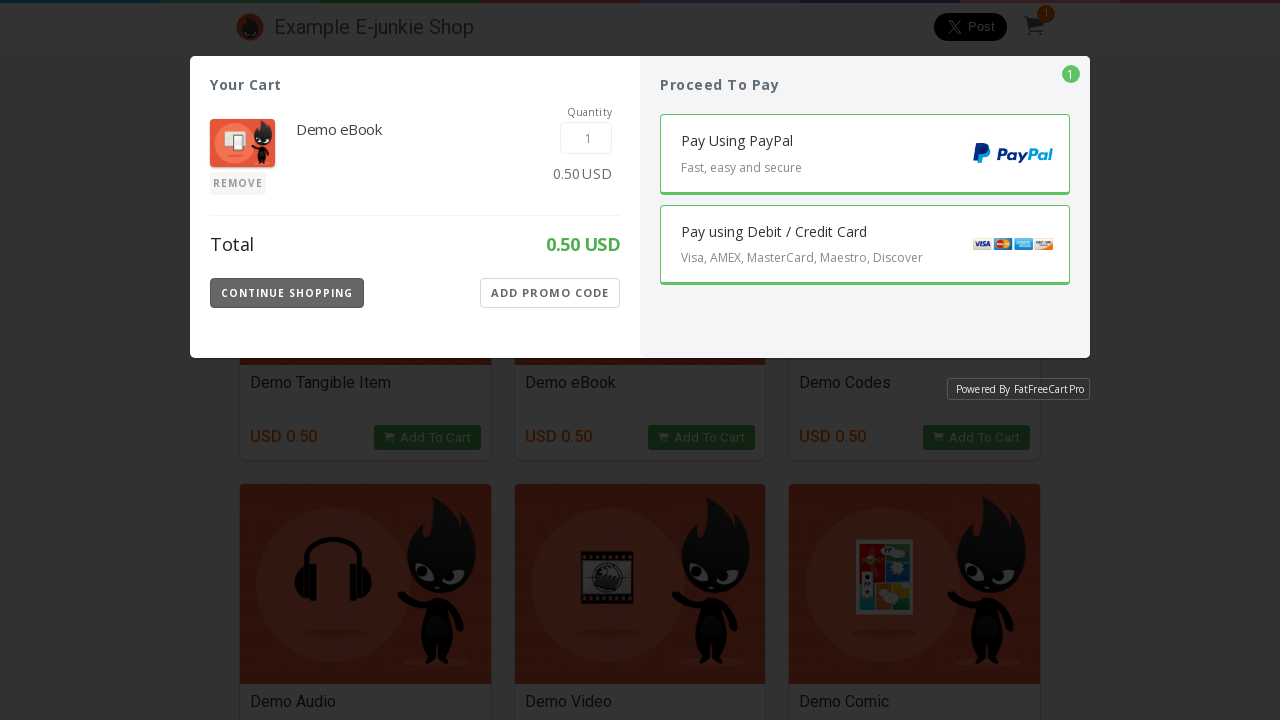

Switched to checkout iframe
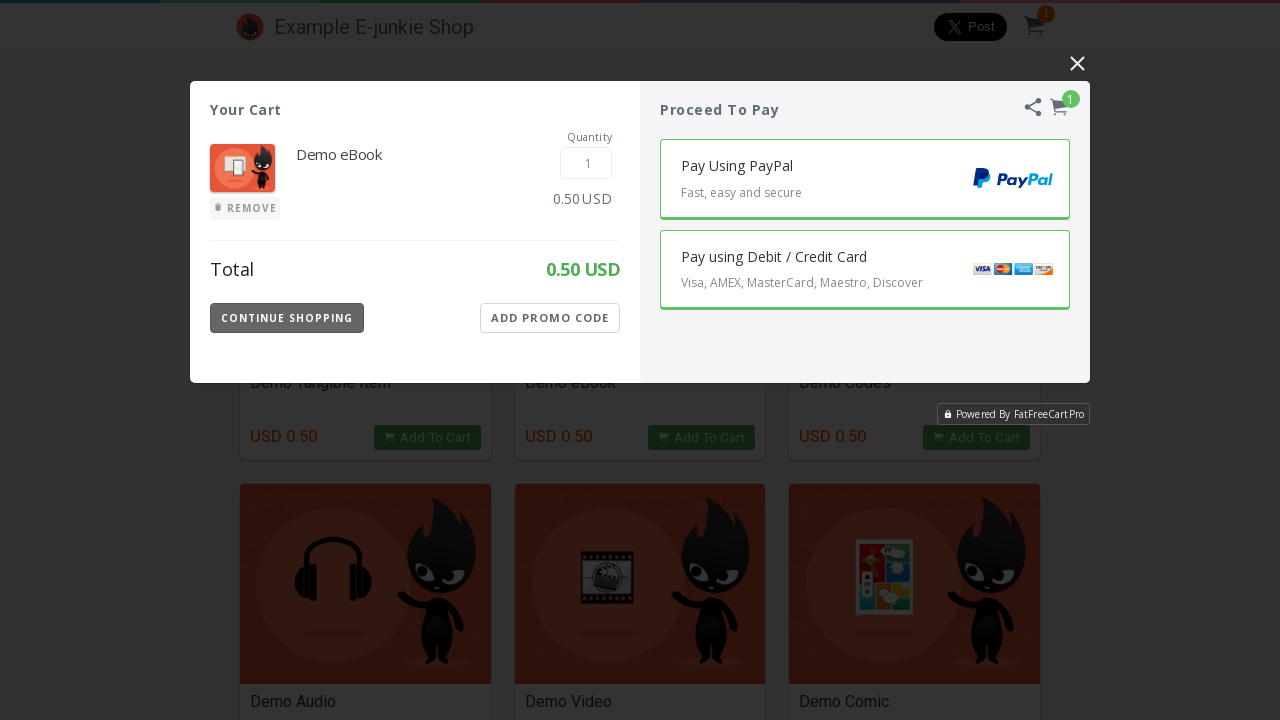

Clicked Pay with Credit Card button at (865, 270) on xpath=//button[@class='Payment-Button CC']
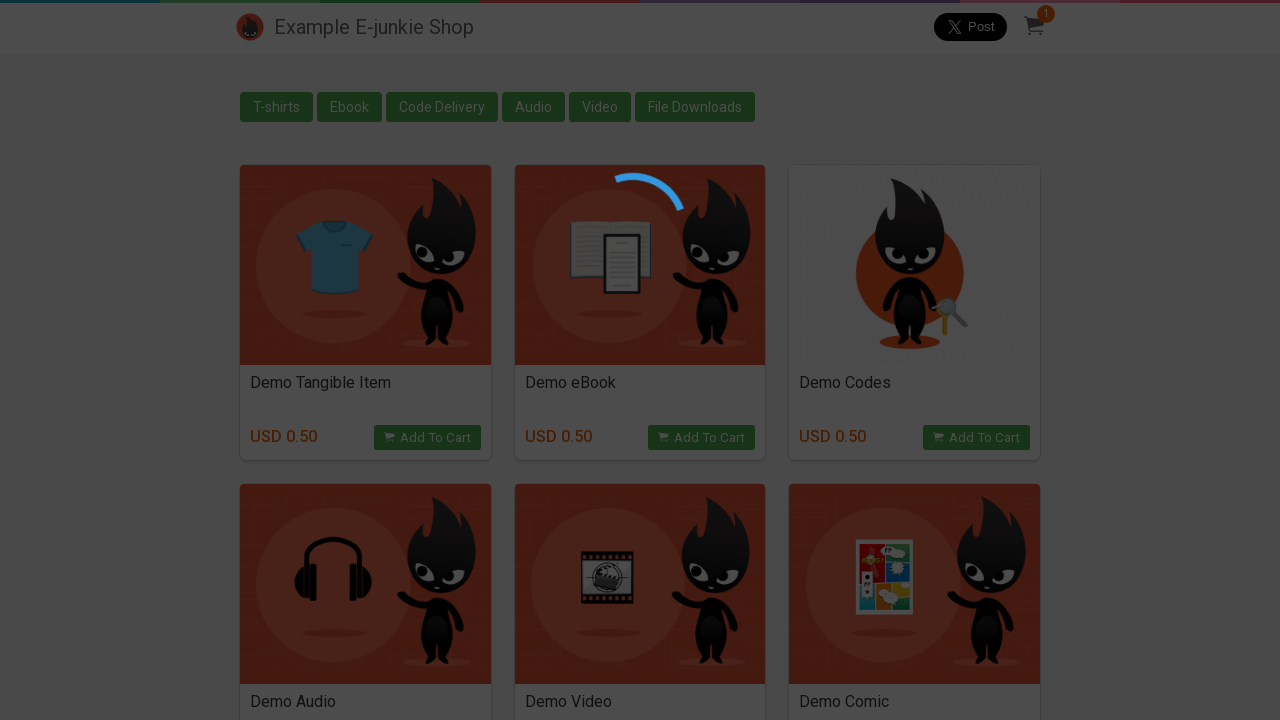

Waited for Pay button to become visible
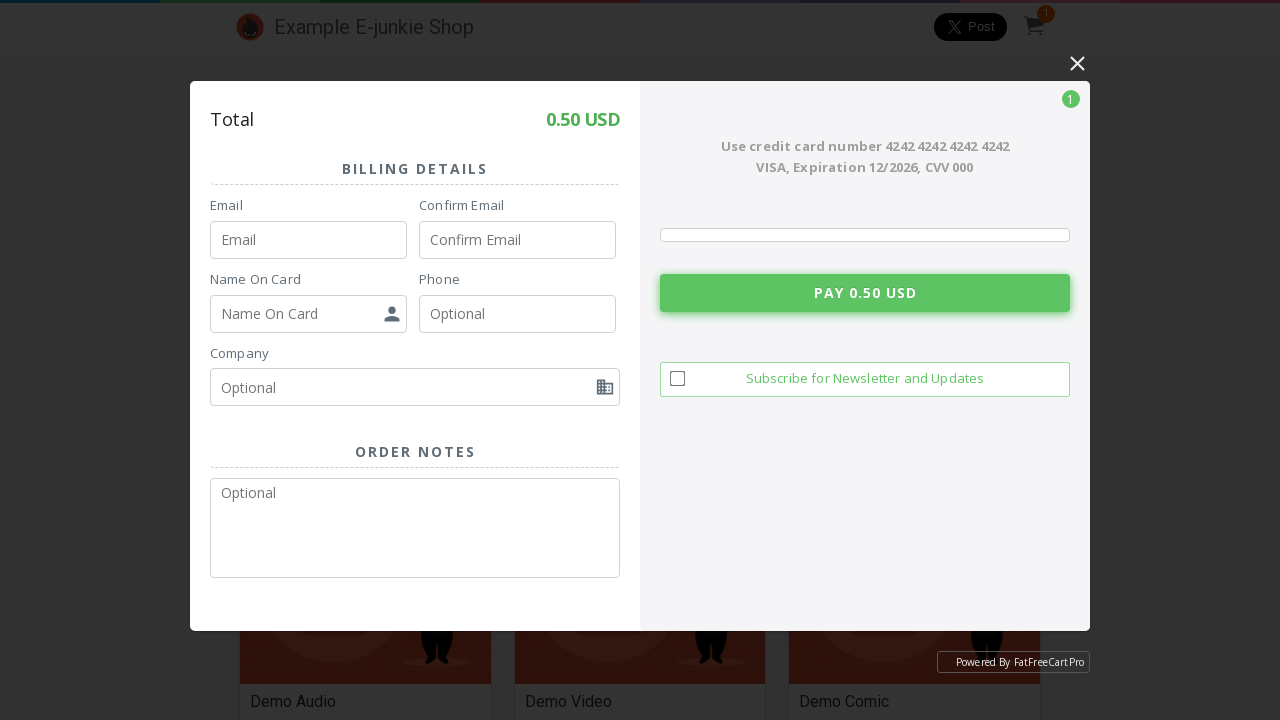

Clicked Pay button without filling required fields at (865, 293) on xpath=//div[@class='Checkout-Options']//button[@class='Pay-Button']
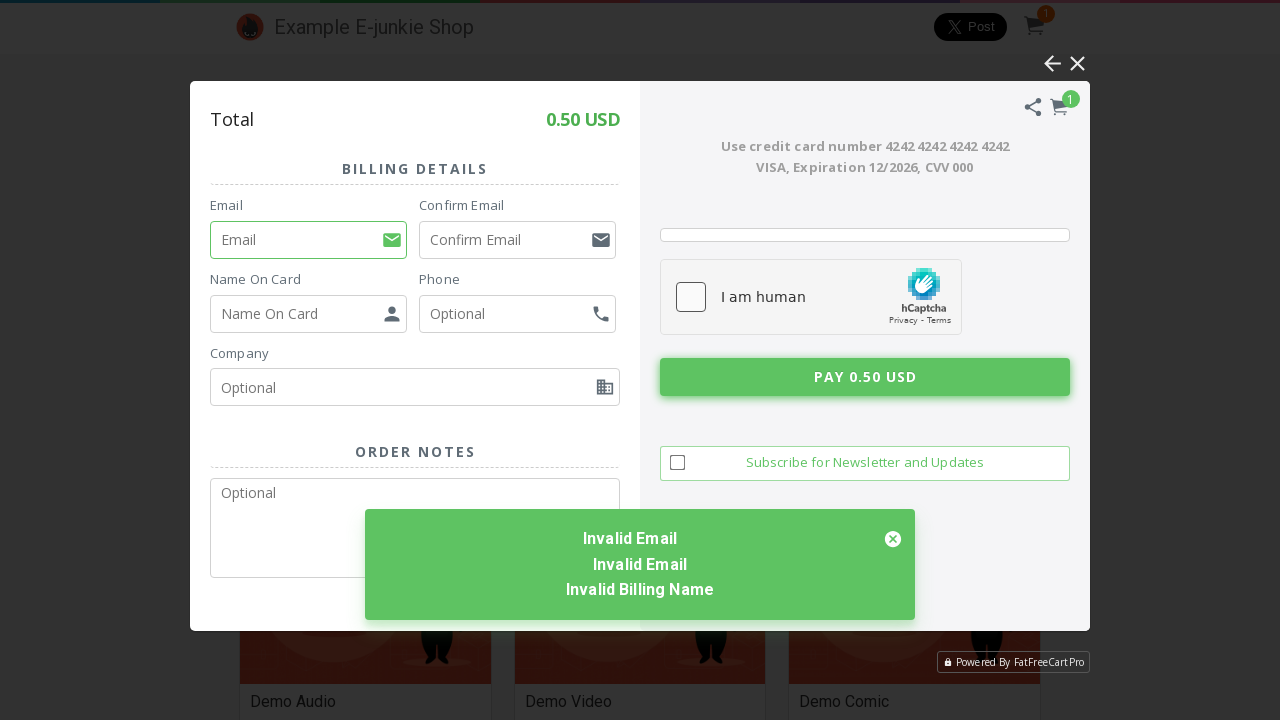

Waited for error message to appear
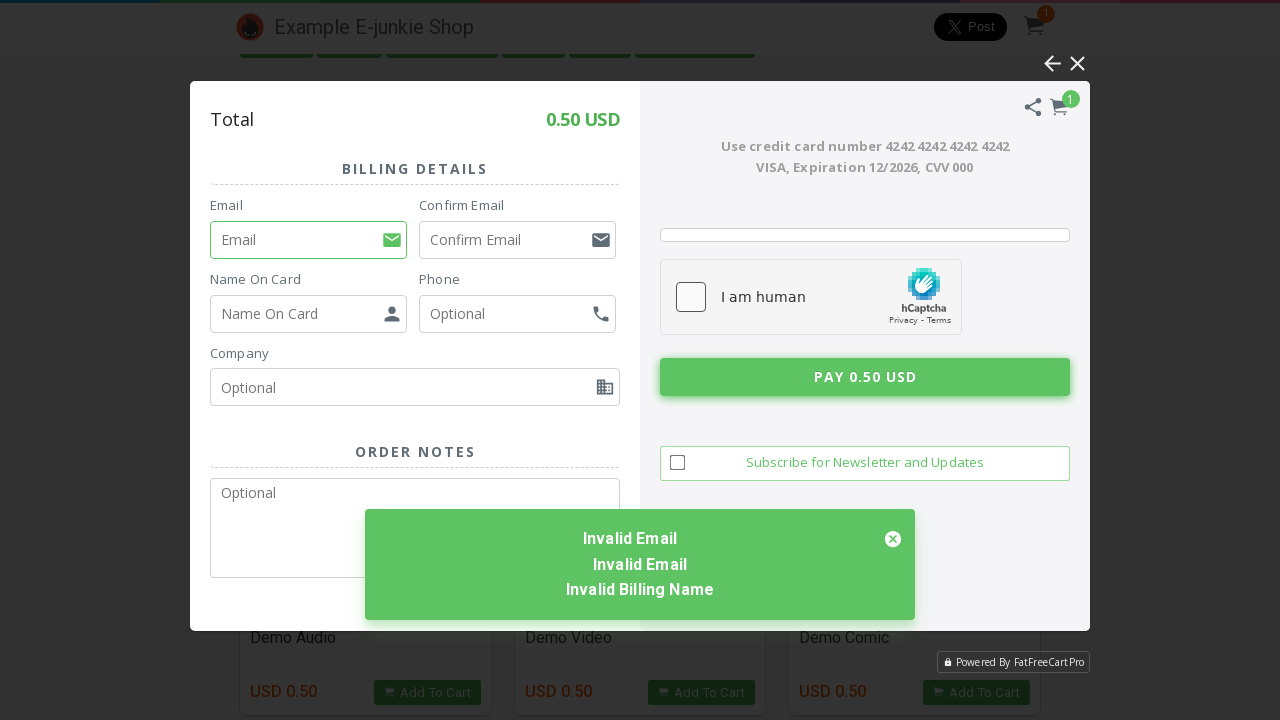

Retrieved error message: Invalid EmailInvalid EmailInvalid Billing Name
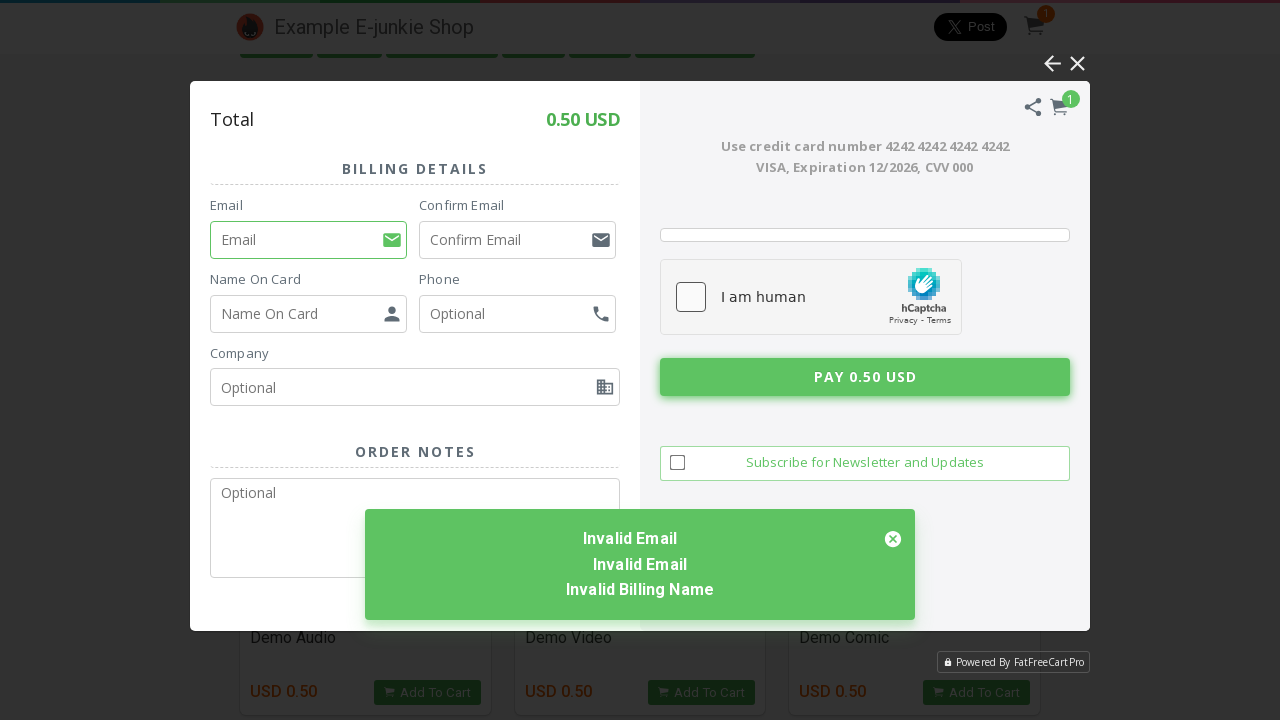

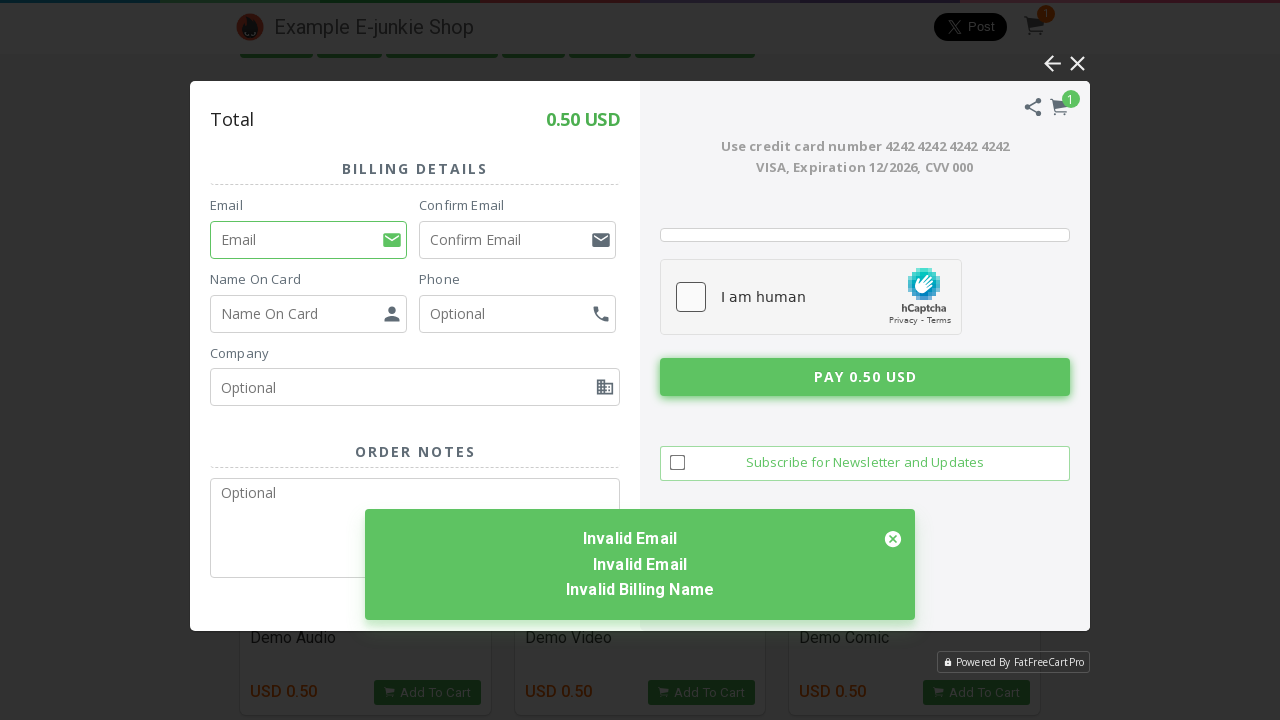